Tests registration form by filling required fields (first name, last name, email) and submitting the form

Starting URL: http://suninjuly.github.io/registration1.html

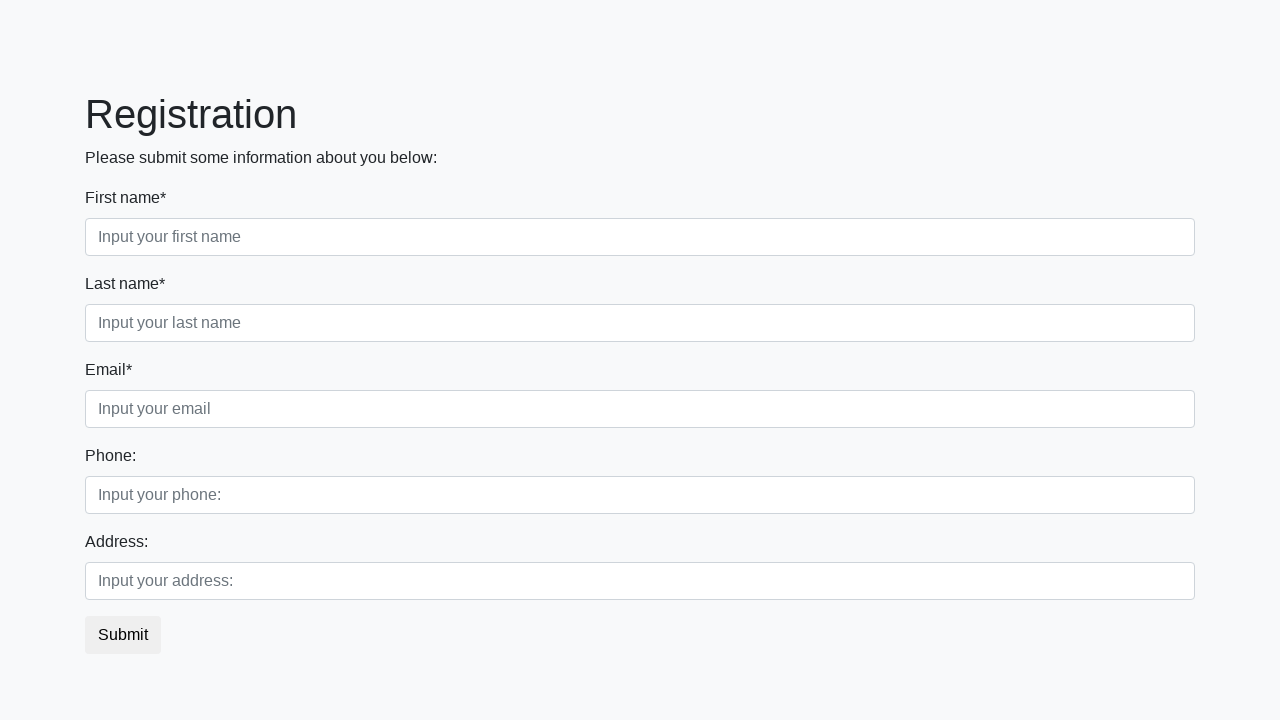

Filled first name field with 'Ivan' on input.first:required
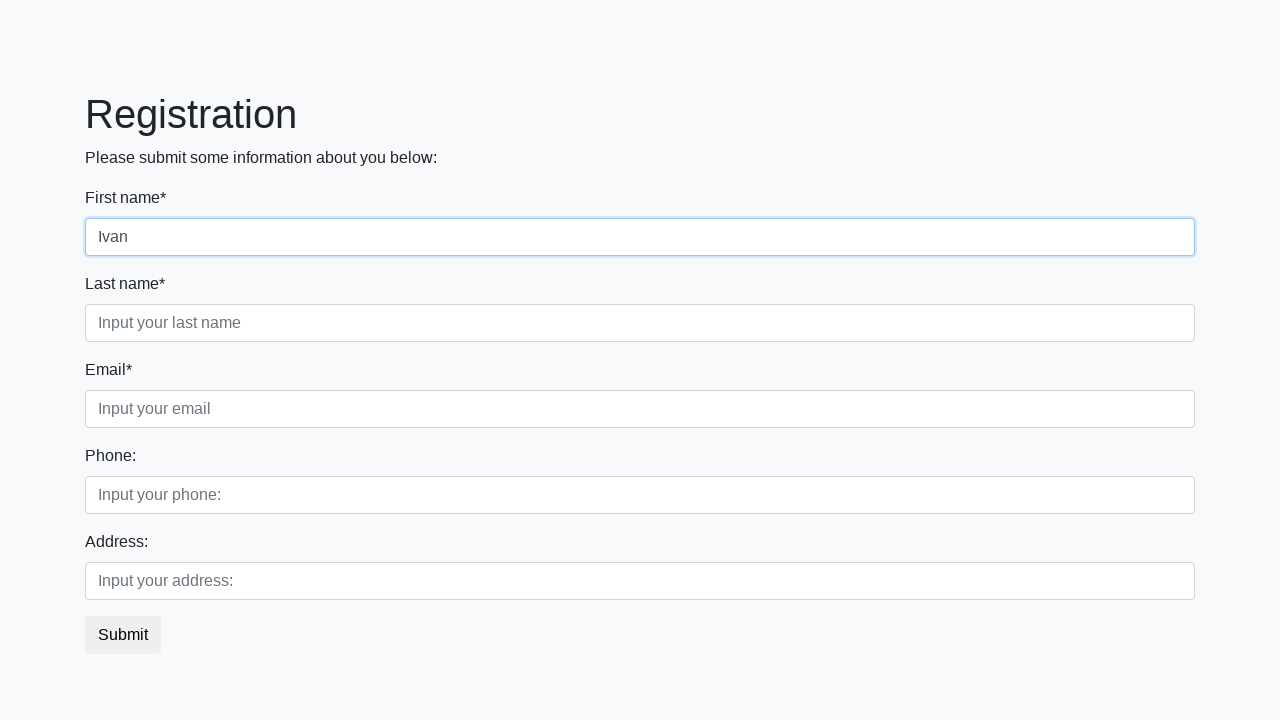

Filled last name field with 'Petrov' on input.second:required
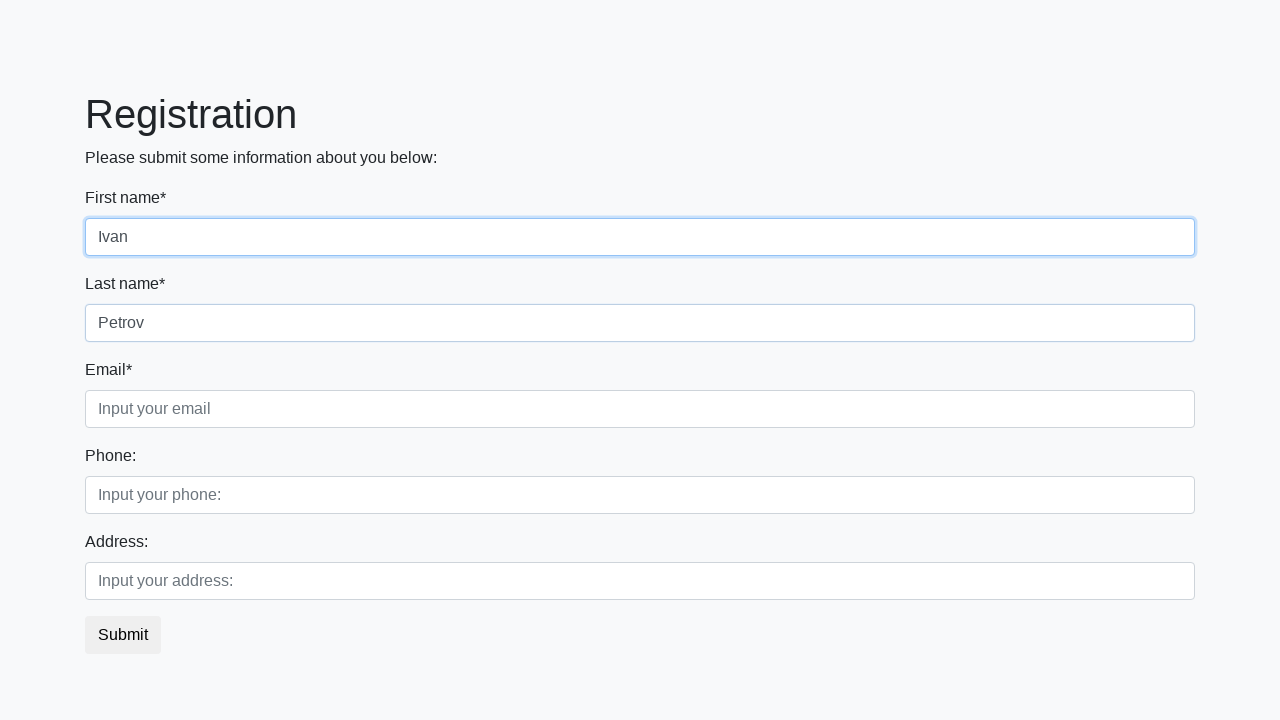

Filled email field with 'ivan@mail.ru' on input.third:required
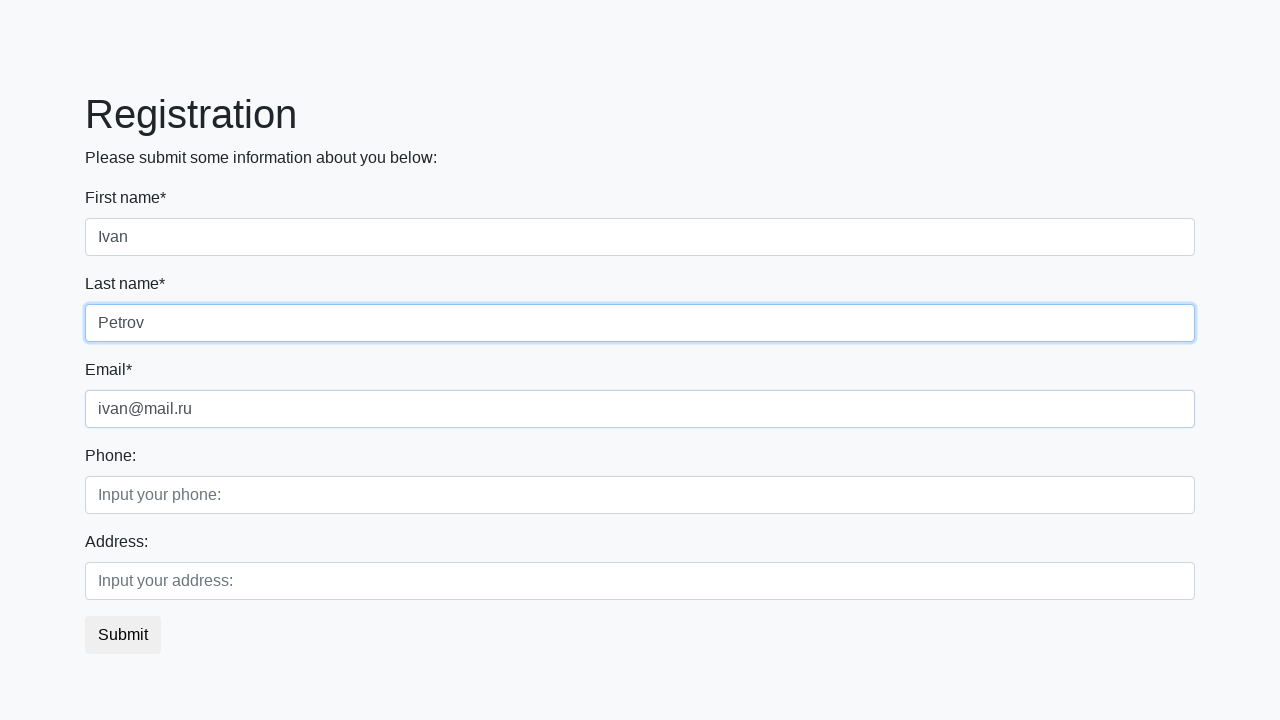

Clicked registration submit button at (123, 635) on button.btn
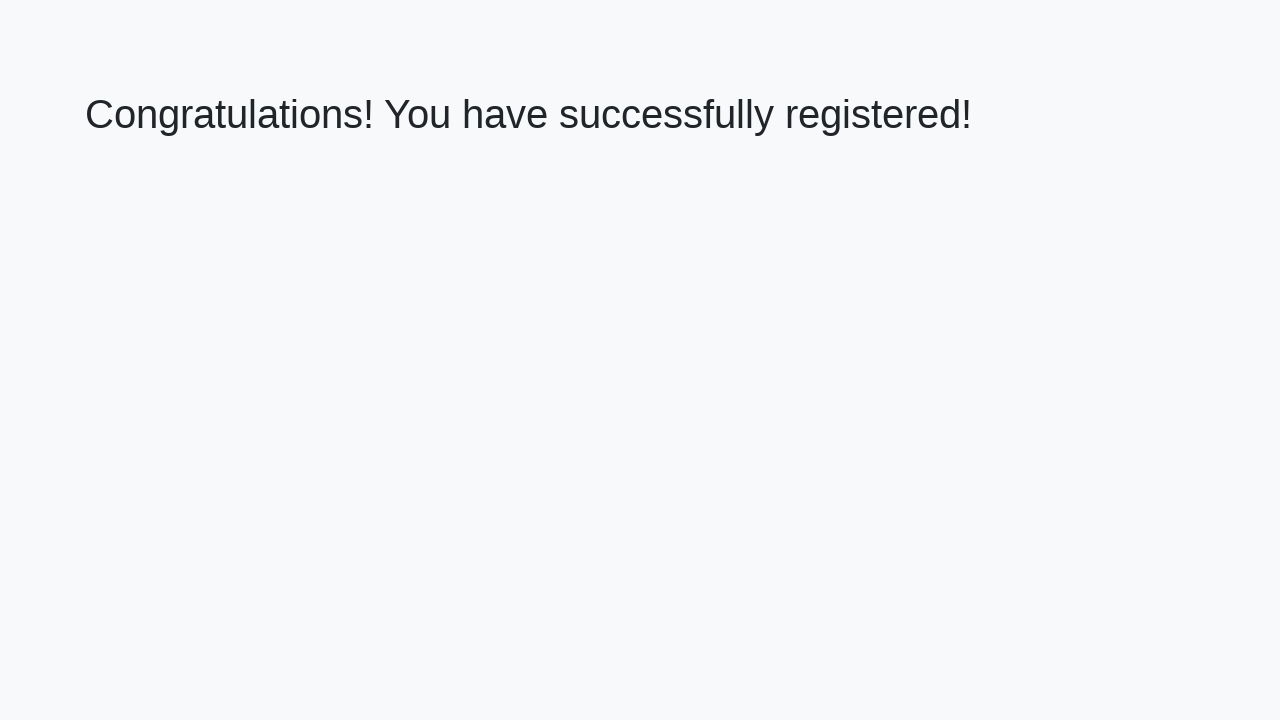

Success message appeared
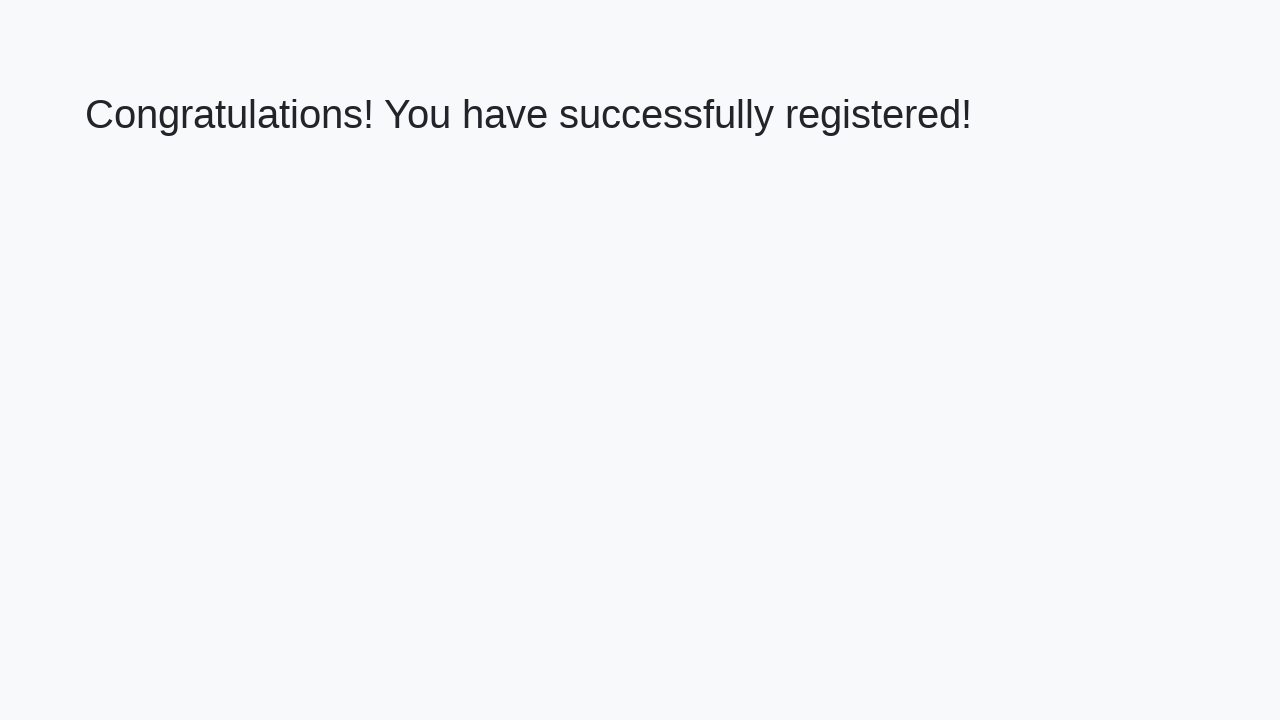

Retrieved success message text
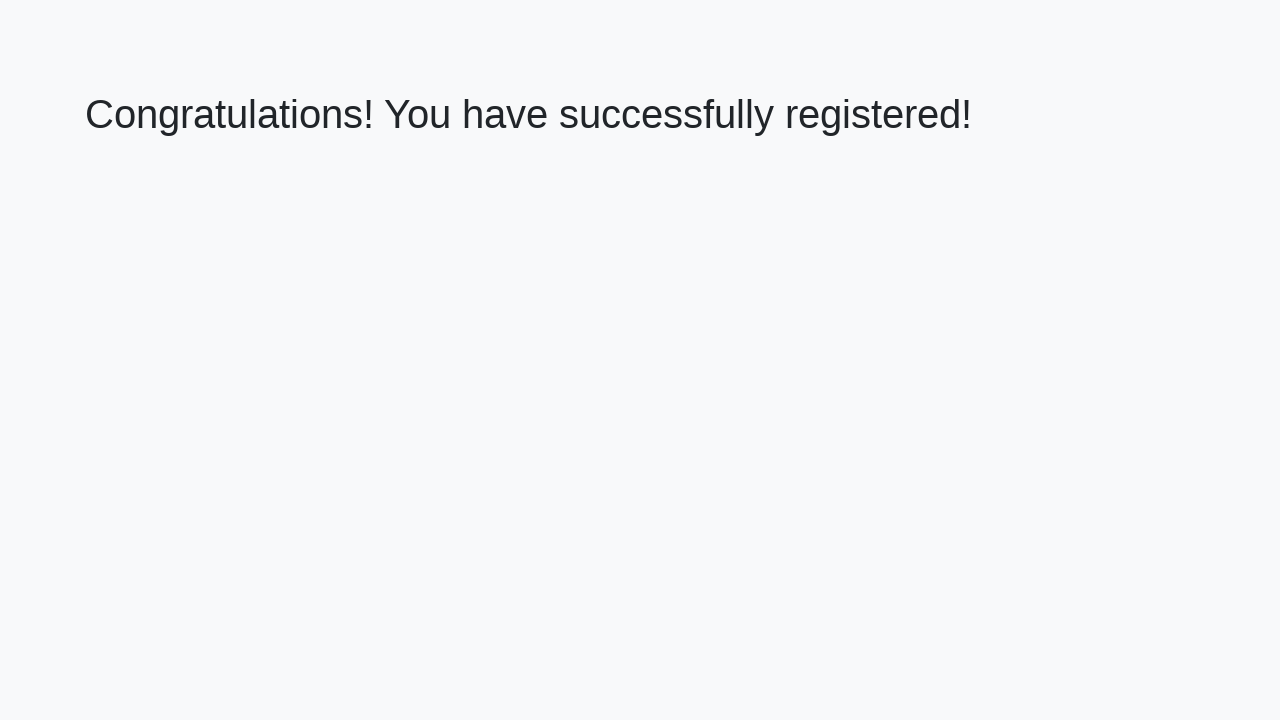

Verified success message: 'Congratulations! You have successfully registered!'
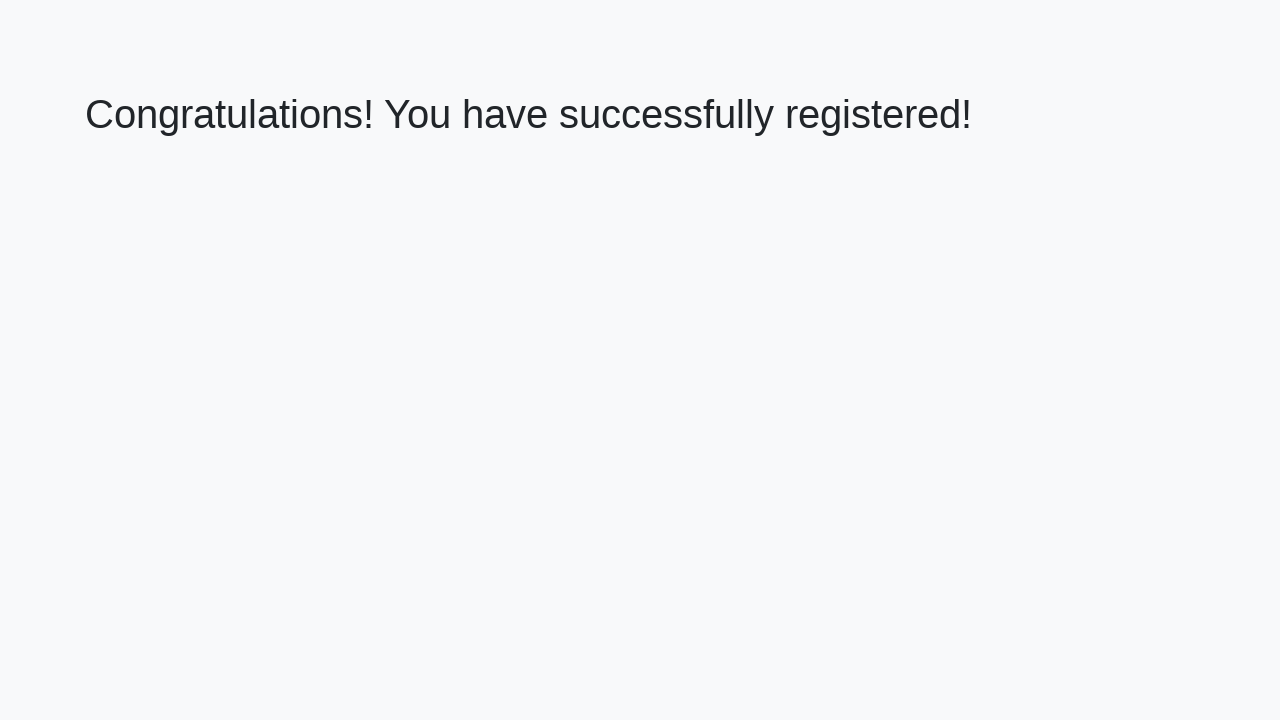

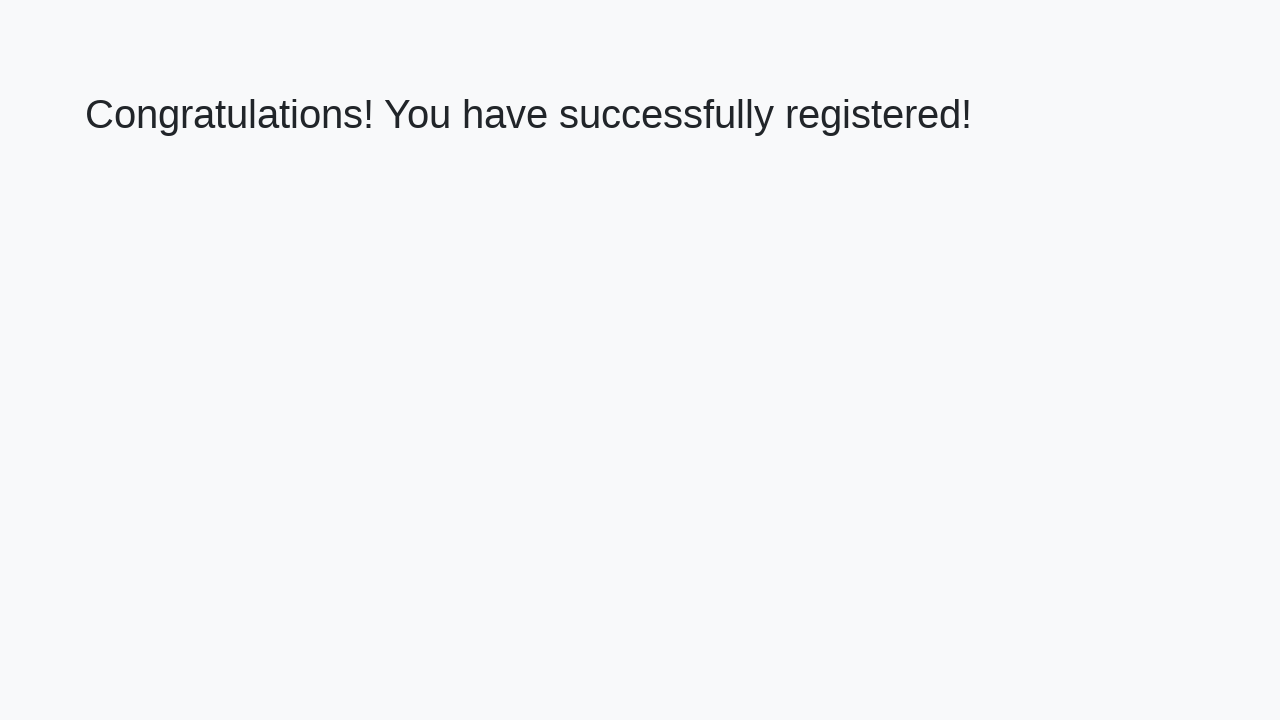